Tests drag and drop functionality by dragging element A onto element B

Starting URL: https://the-internet.herokuapp.com/drag_and_drop

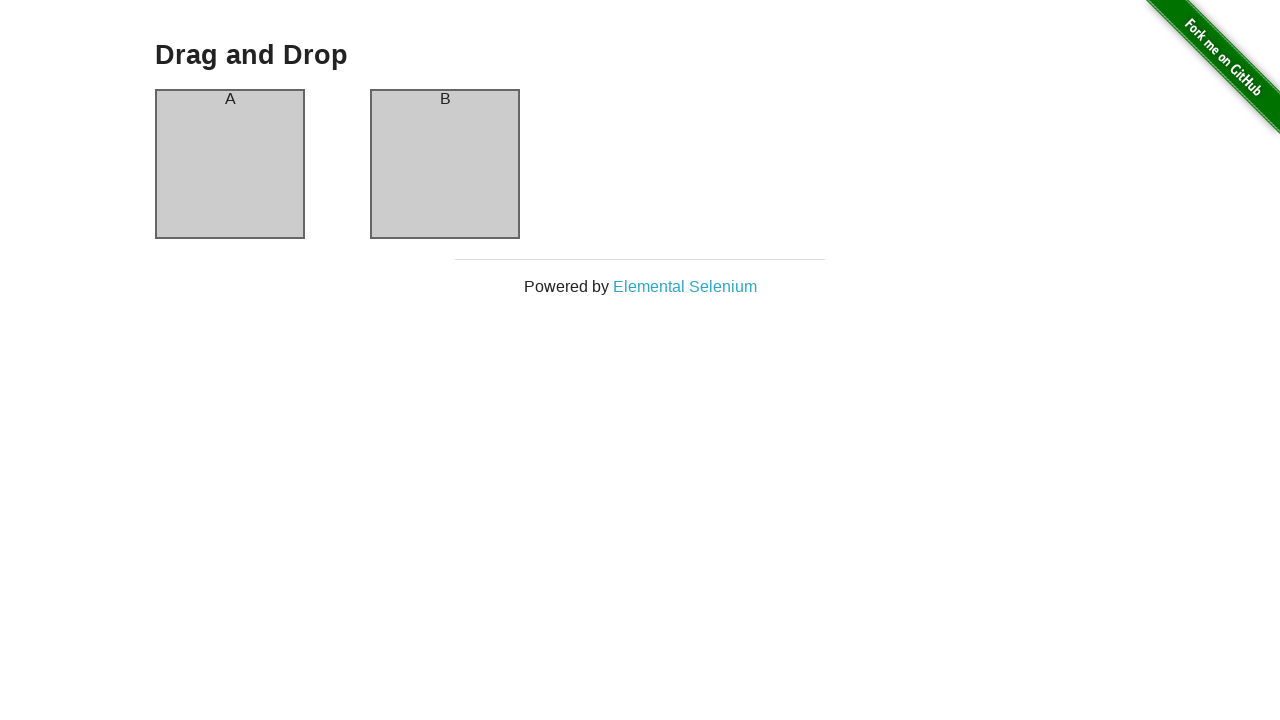

Dragged element A onto element B at (445, 164)
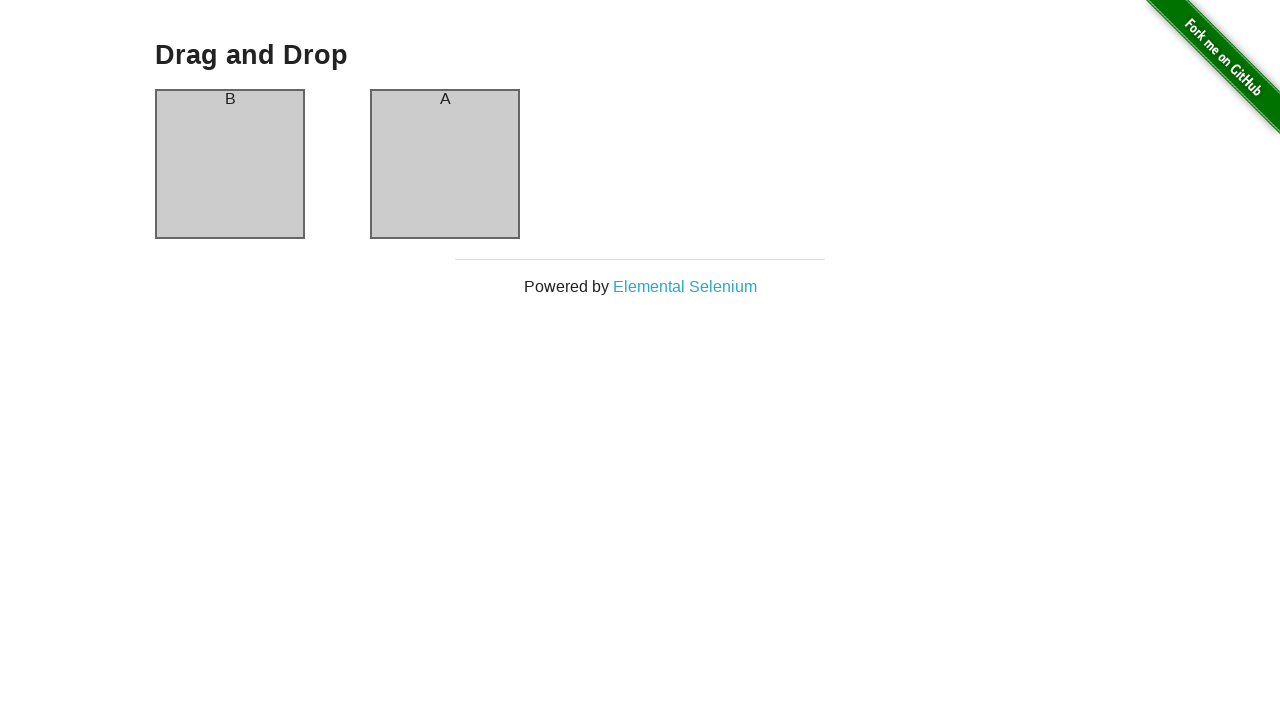

Drag and drop operation completed and element A header is visible
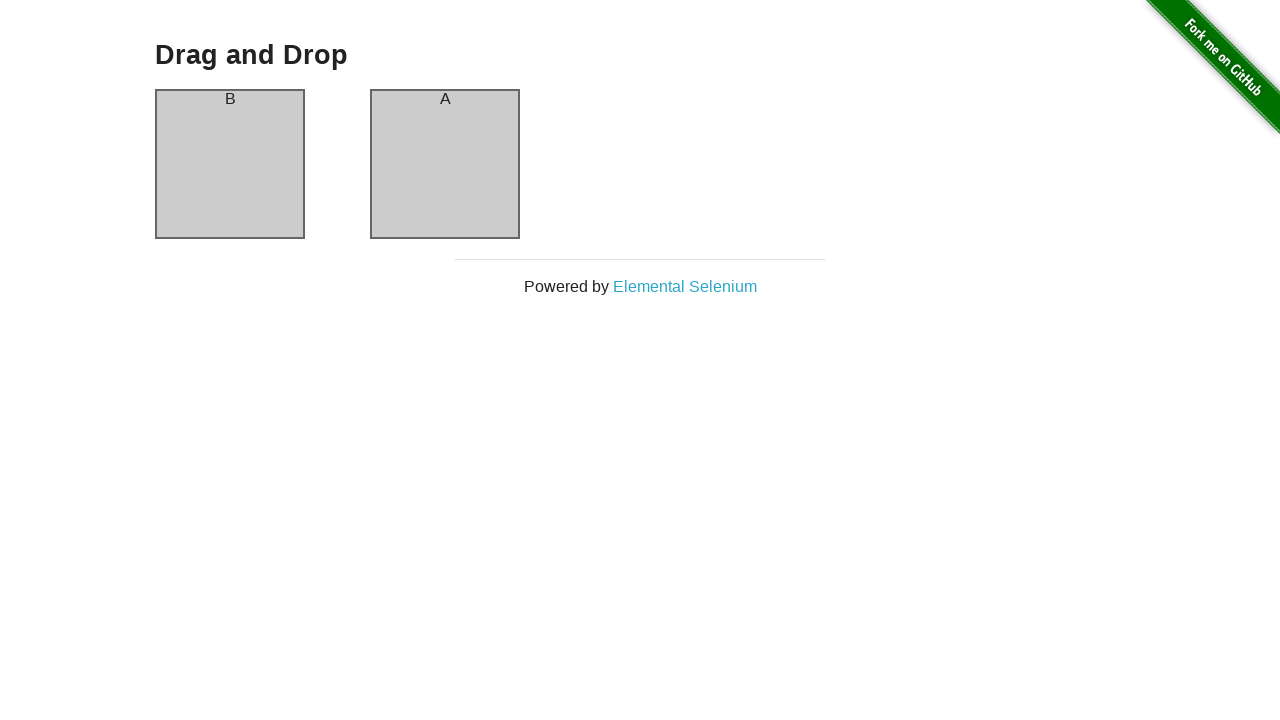

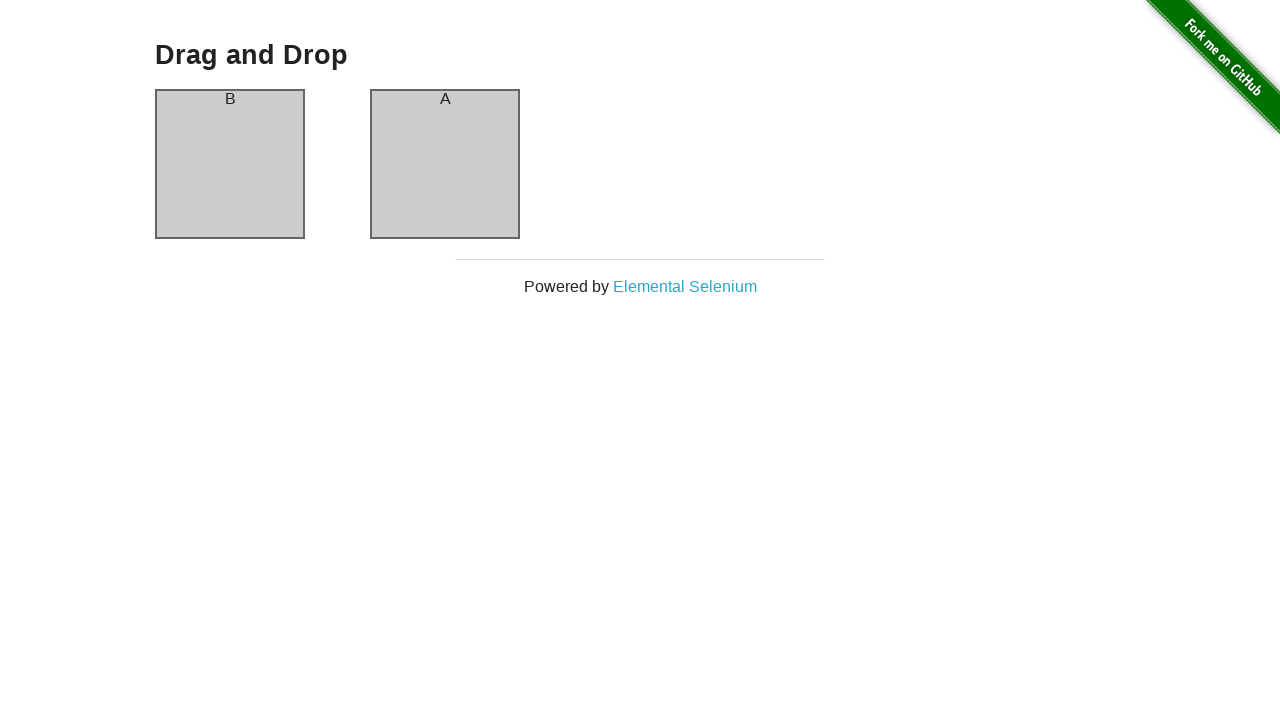